Tests filling in the hours worked field on the UK government holiday entitlement calculator

Starting URL: https://www.gov.uk/calculate-your-holiday-entitlement/y/irregular-hours-and-part-year/2026-10-10

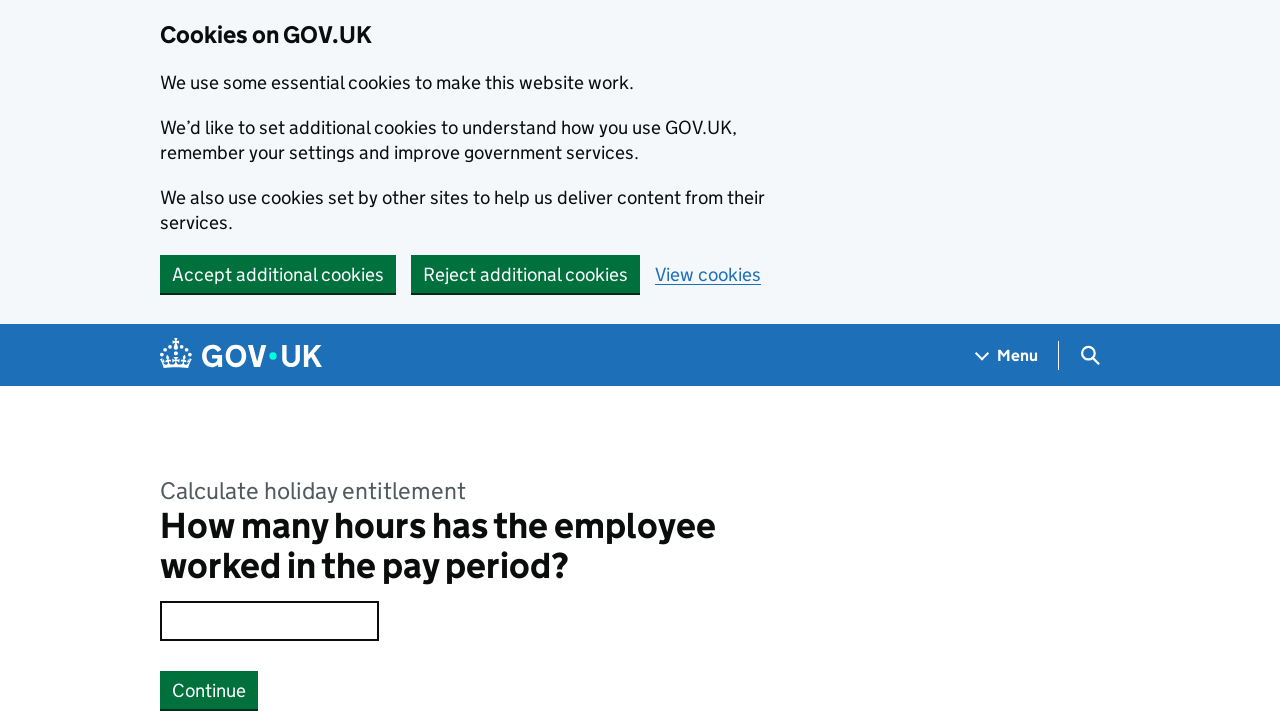

Filled hours worked field with '8' on #response
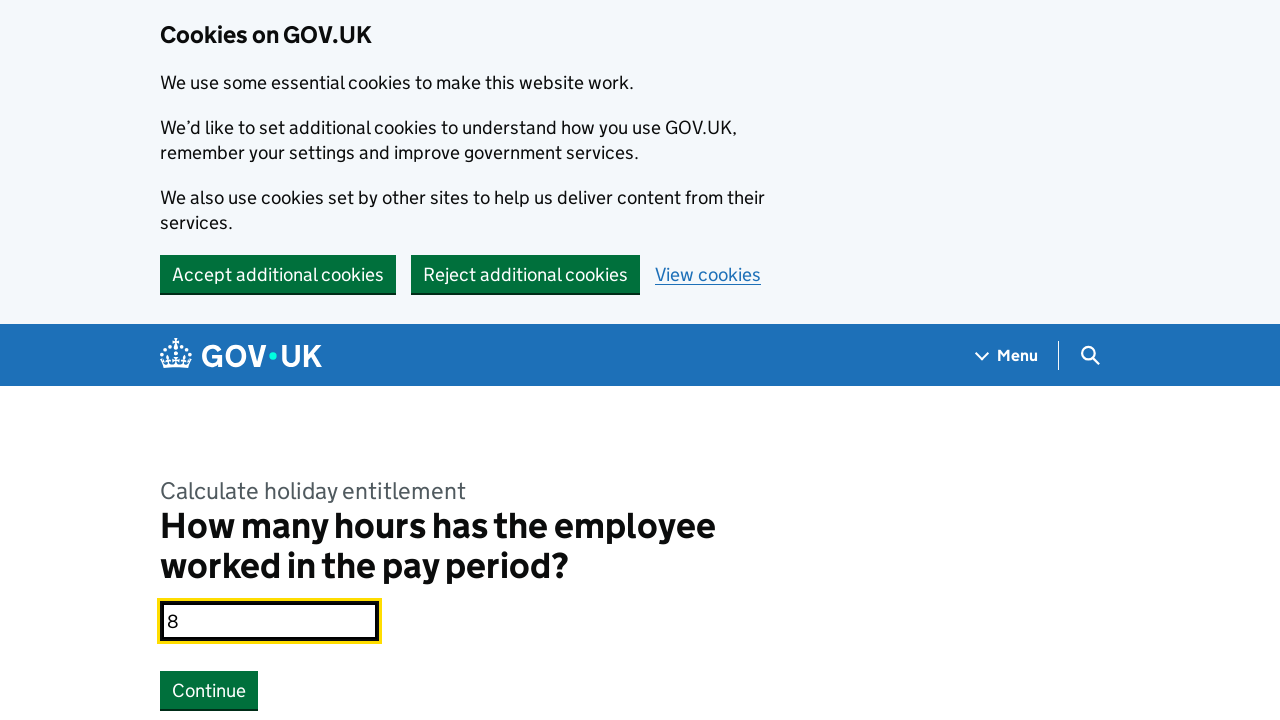

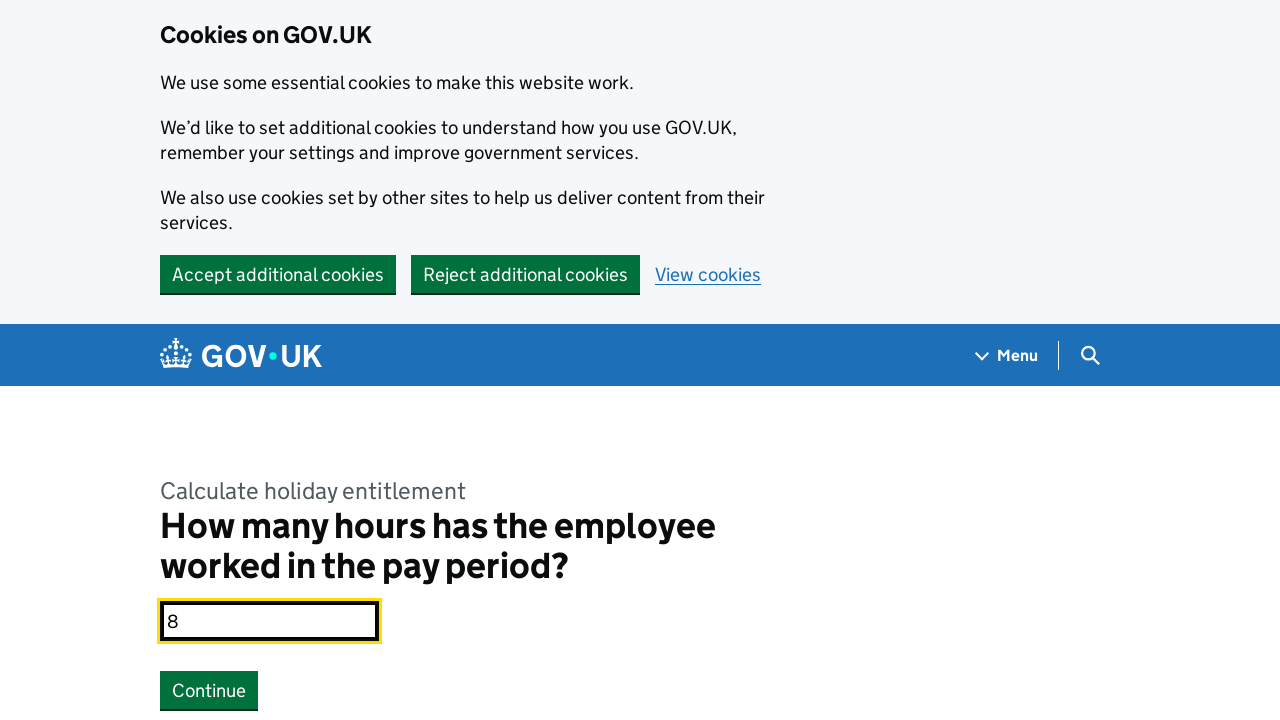